Tests JavaScript alert handling including JS Alert (accept), JS Confirm (accept and dismiss), and JS Prompt (accept) dialogs on the-internet.herokuapp.com practice site.

Starting URL: https://the-internet.herokuapp.com/javascript_alerts

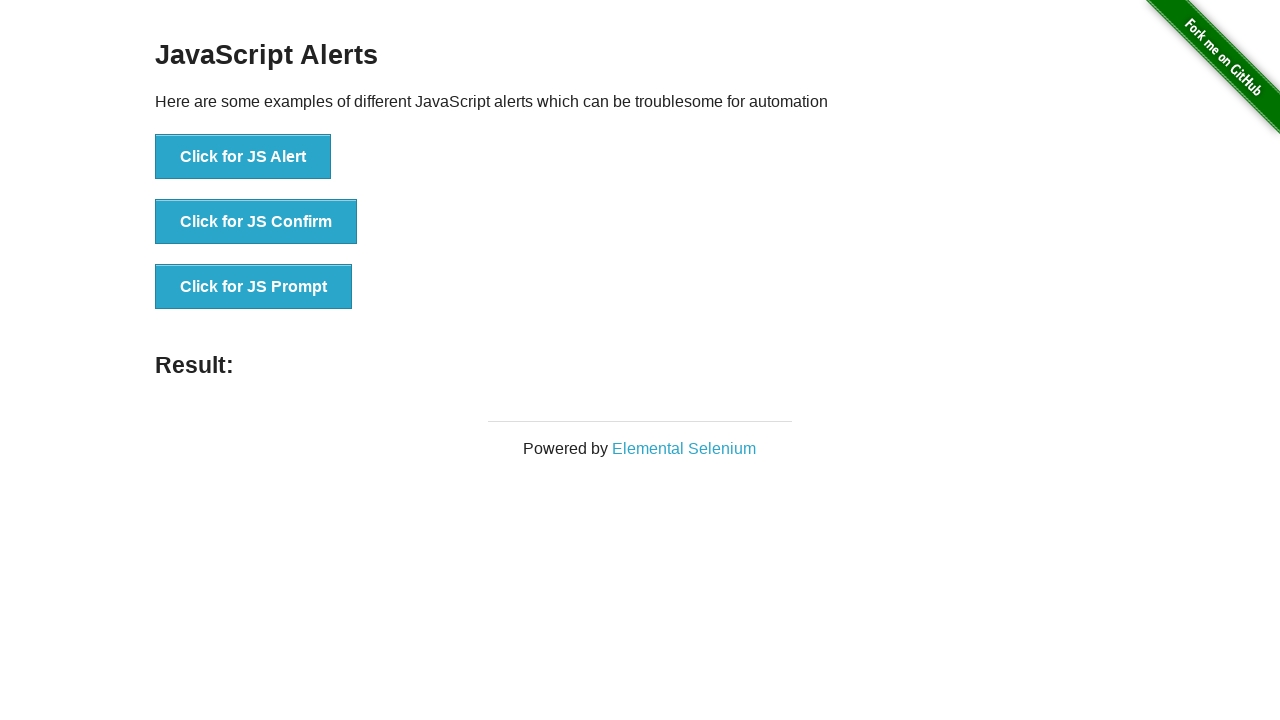

Clicked JS Alert button at (243, 157) on xpath=//button[text()='Click for JS Alert']
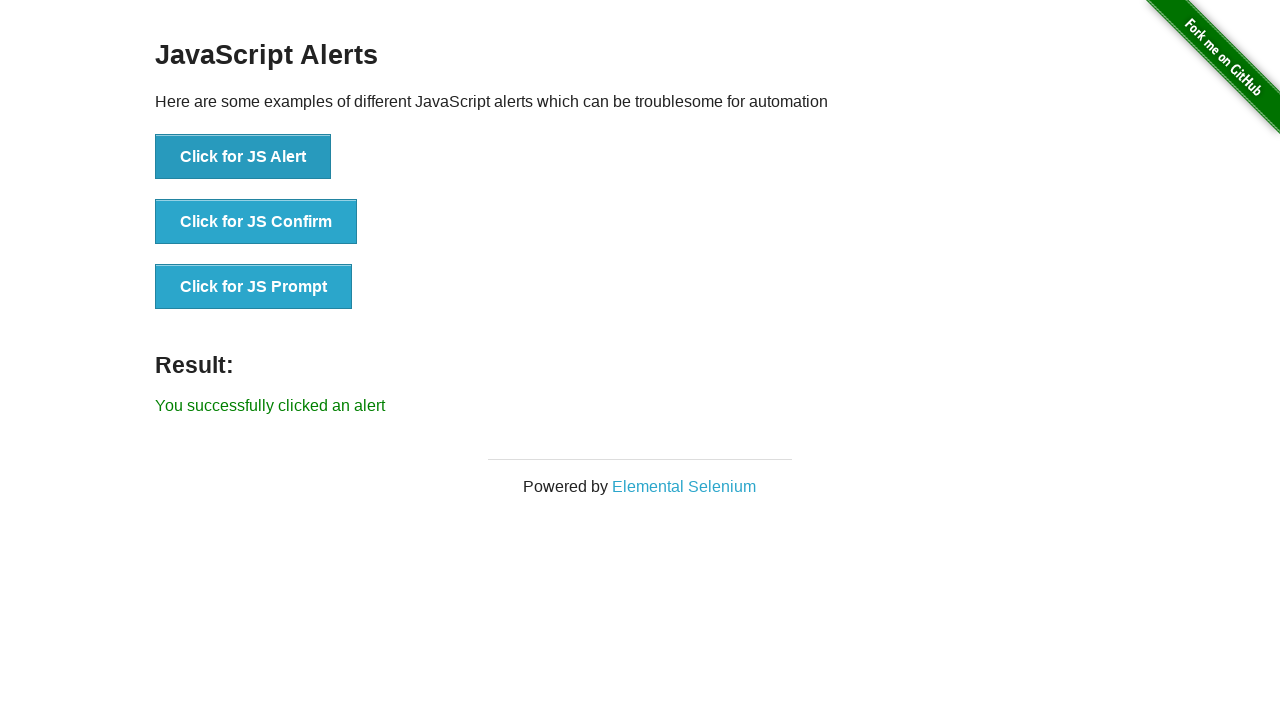

Set up dialog handler to accept alerts
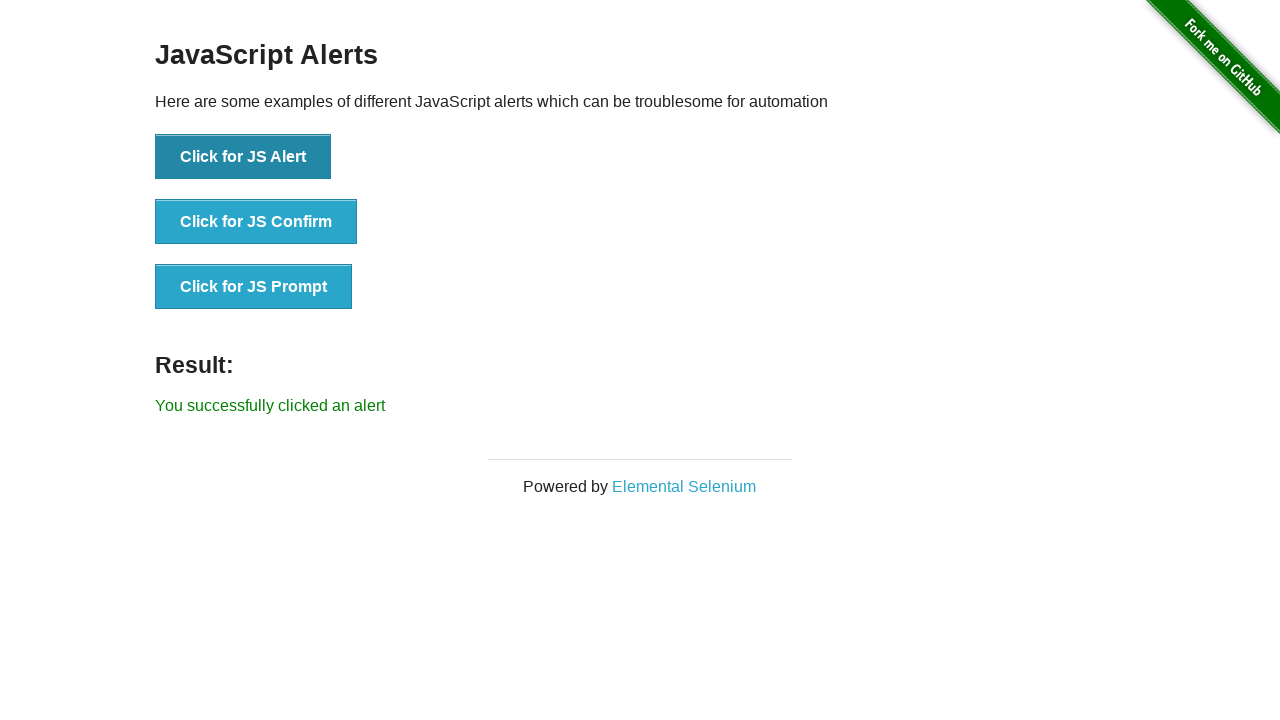

Waited for JS Alert to be accepted
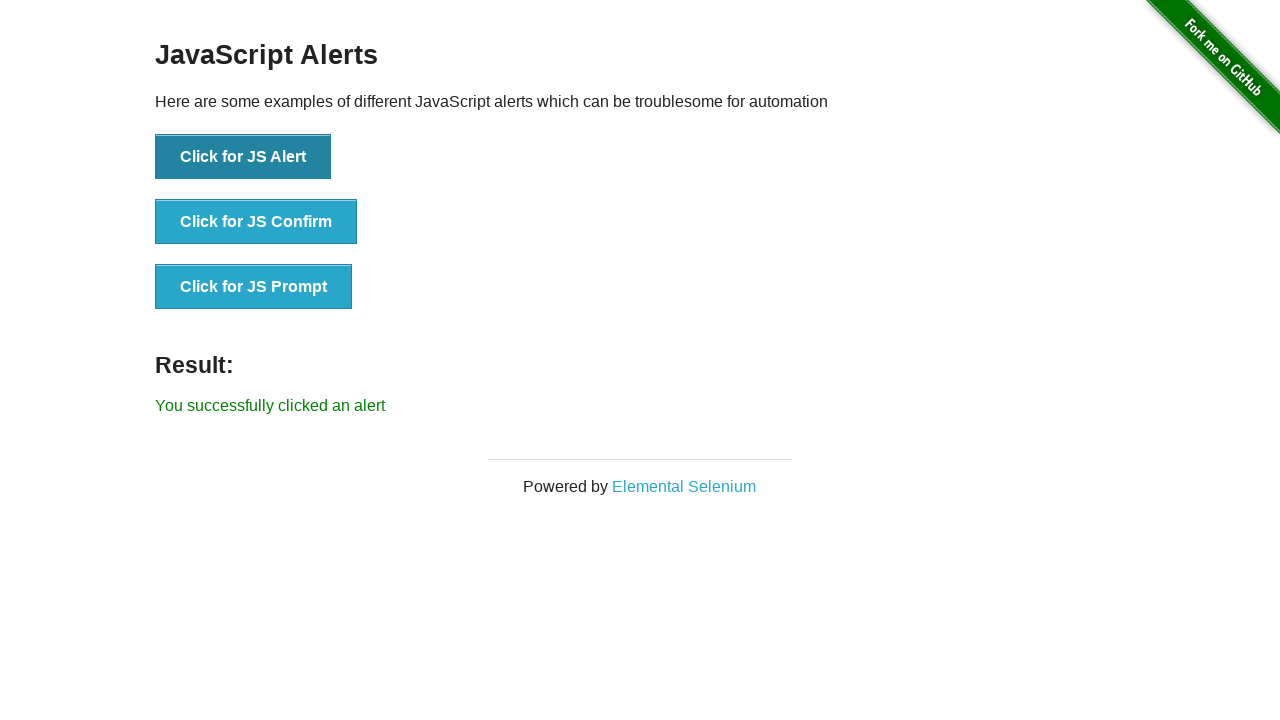

Clicked JS Confirm button at (256, 222) on xpath=//button[text()='Click for JS Confirm']
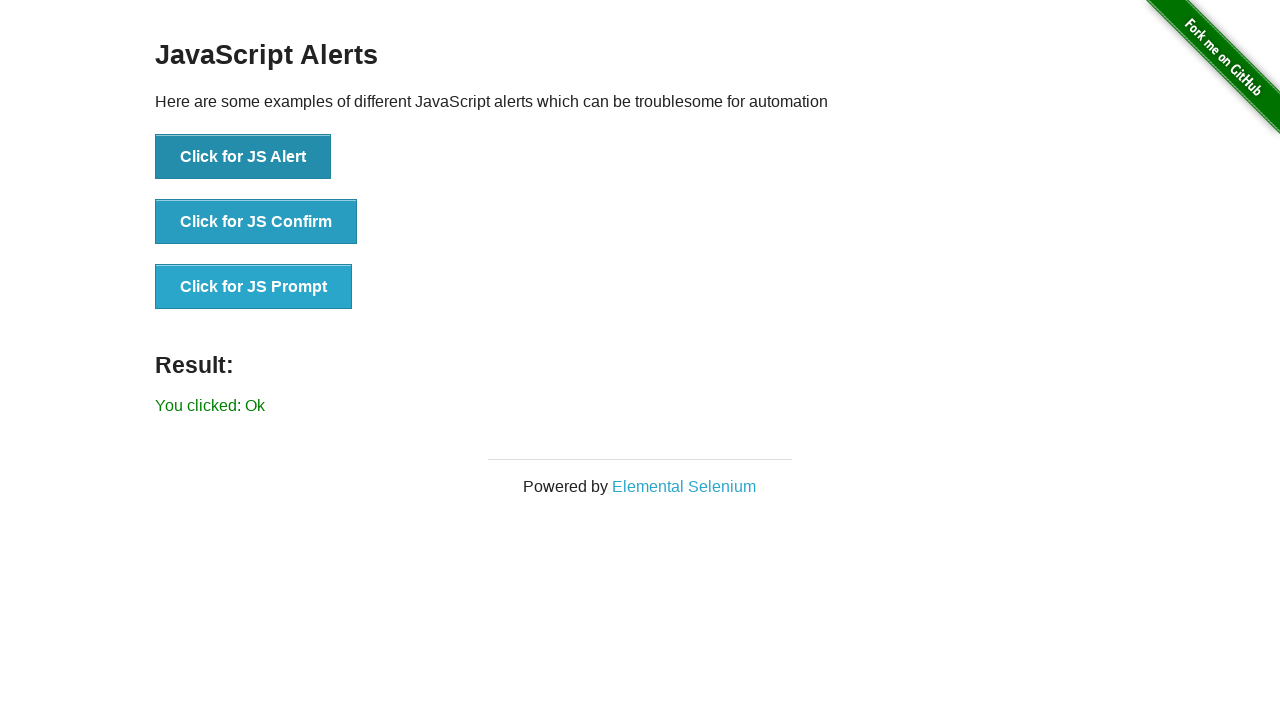

Waited for JS Confirm dialog to be accepted
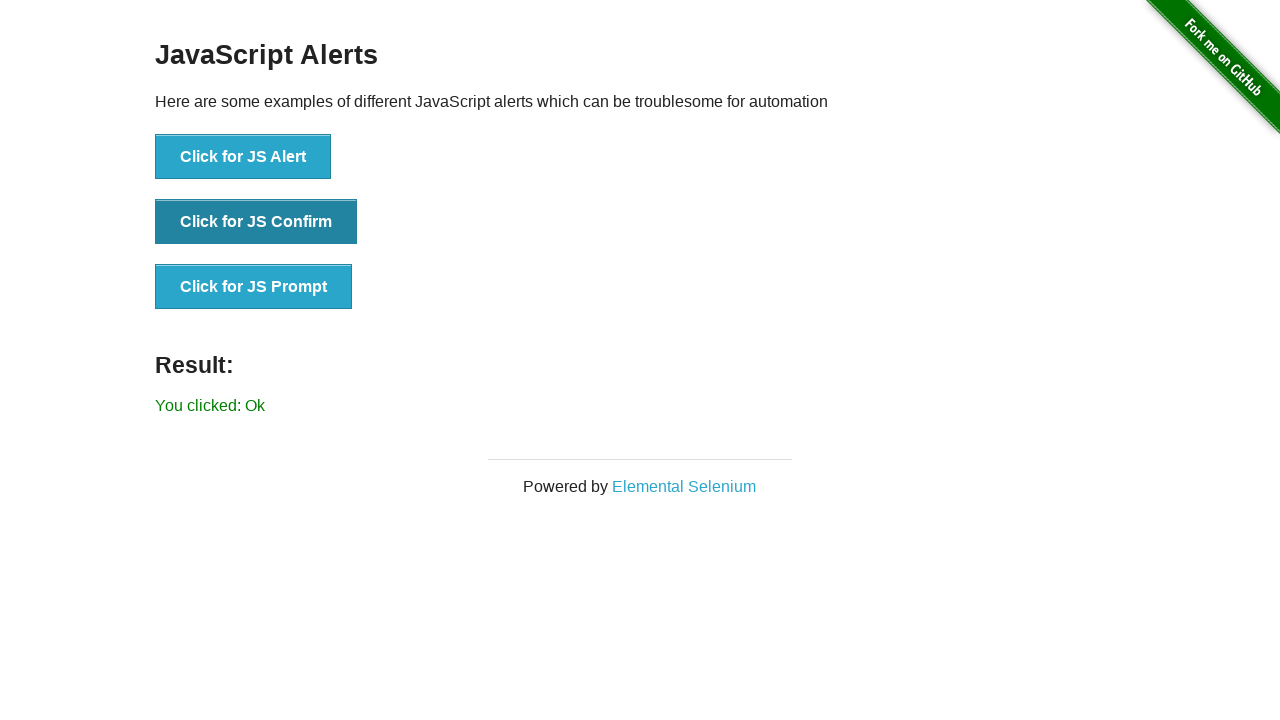

Set up dialog handler to dismiss confirm dialog
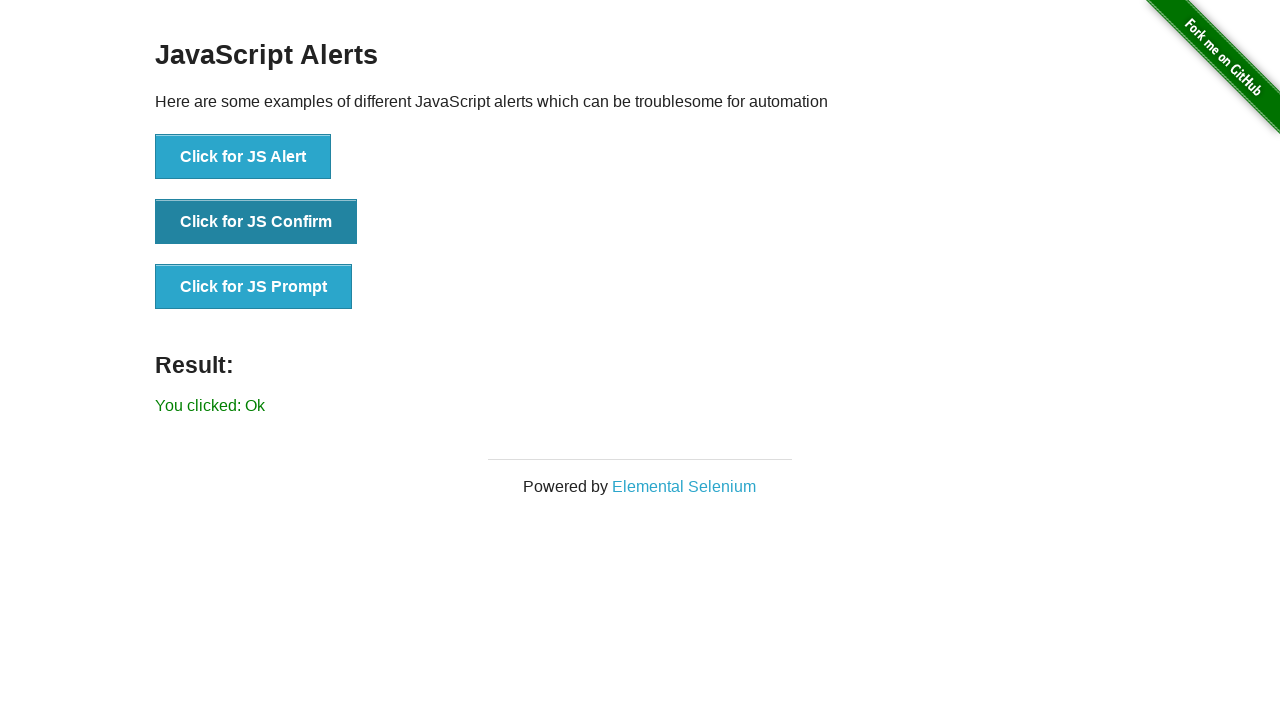

Clicked JS Confirm button again at (256, 222) on xpath=//button[text()='Click for JS Confirm']
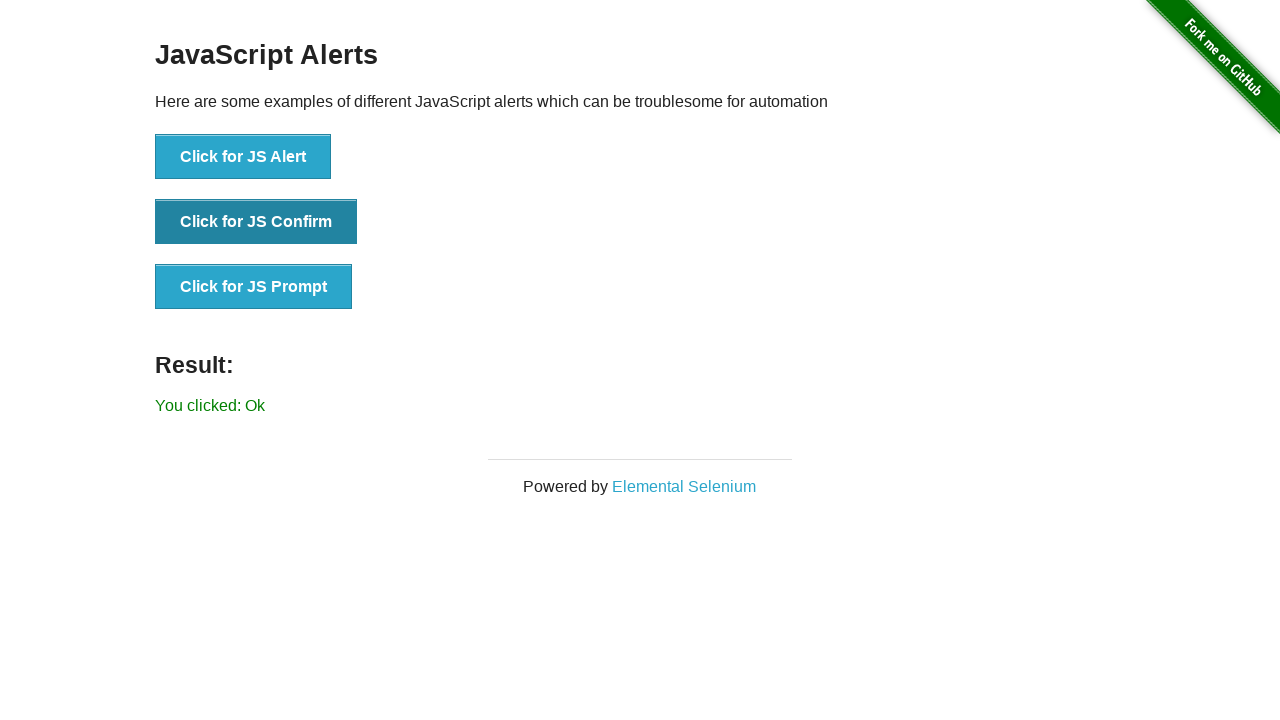

Waited for JS Confirm dialog to be dismissed
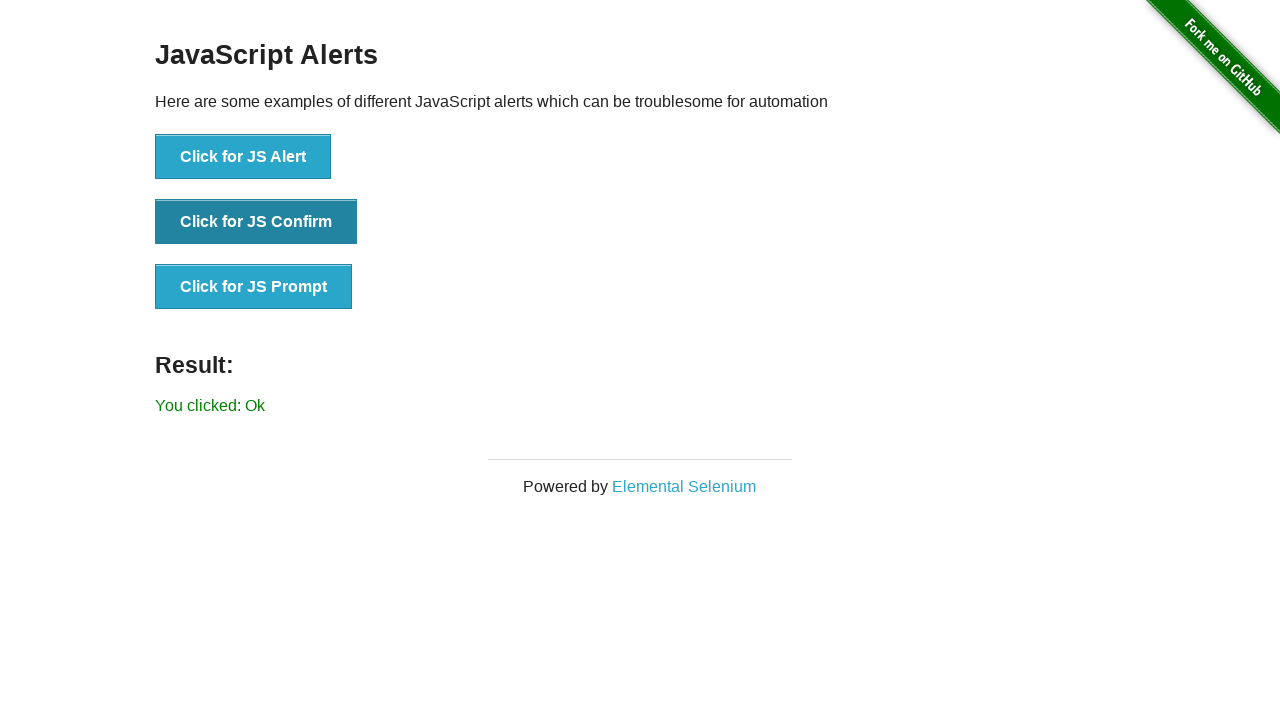

Set up dialog handler to accept prompt dialog
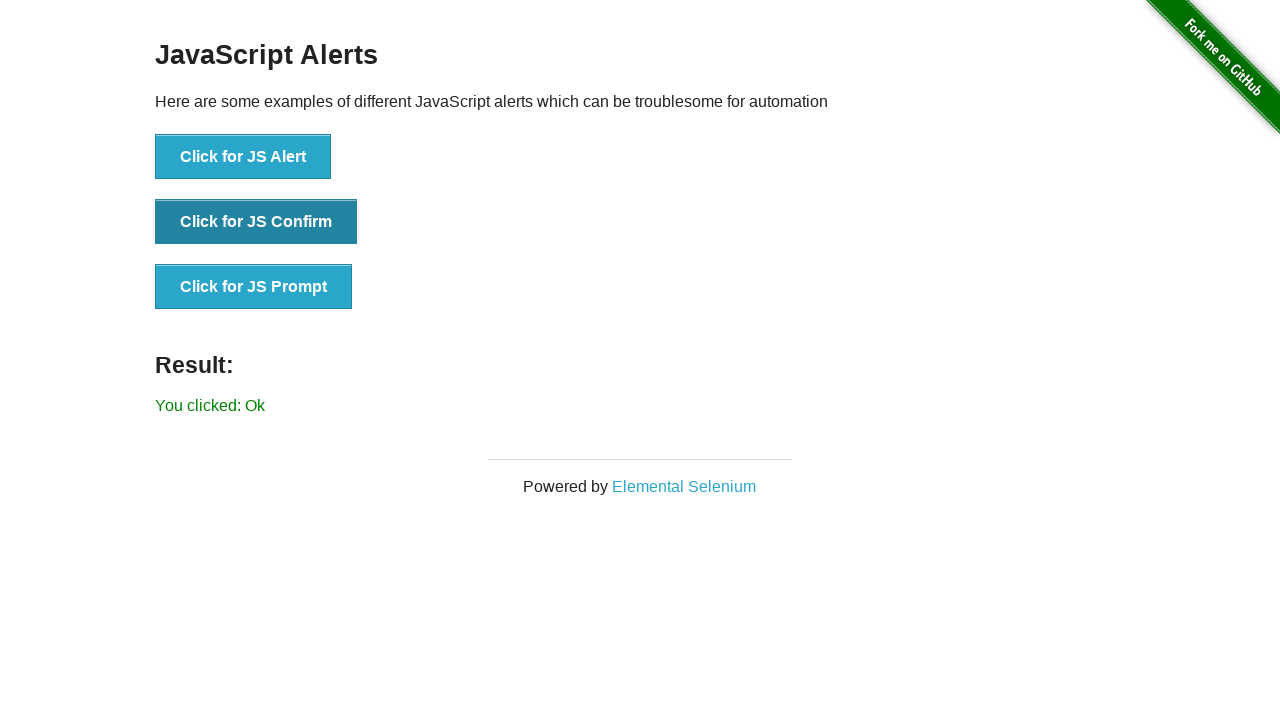

Clicked JS Prompt button at (254, 287) on xpath=//button[text()='Click for JS Prompt']
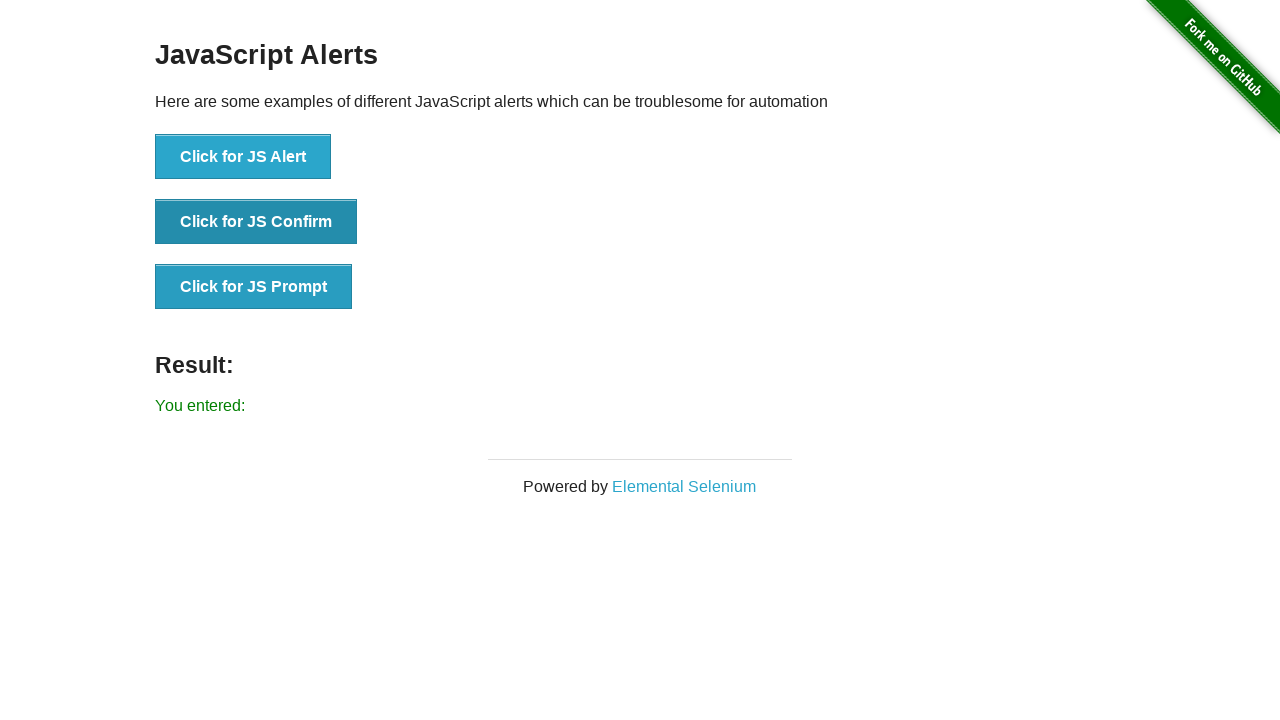

Waited for JS Prompt dialog to be accepted
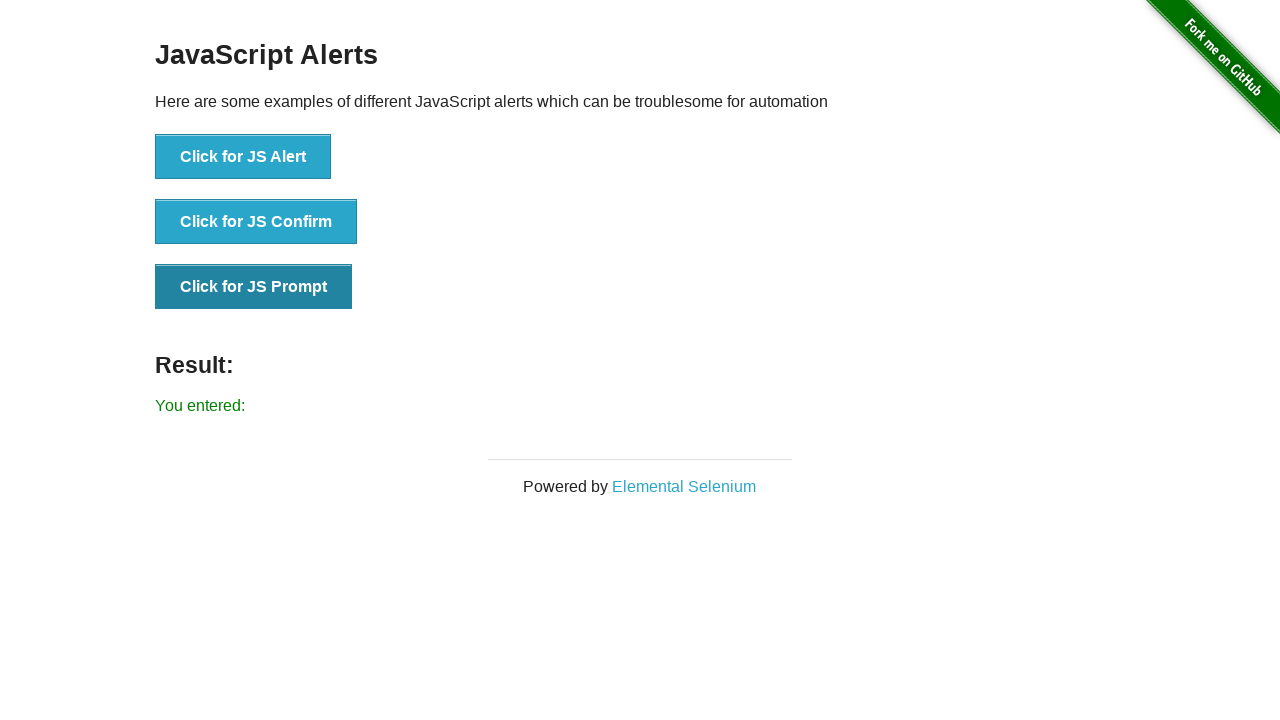

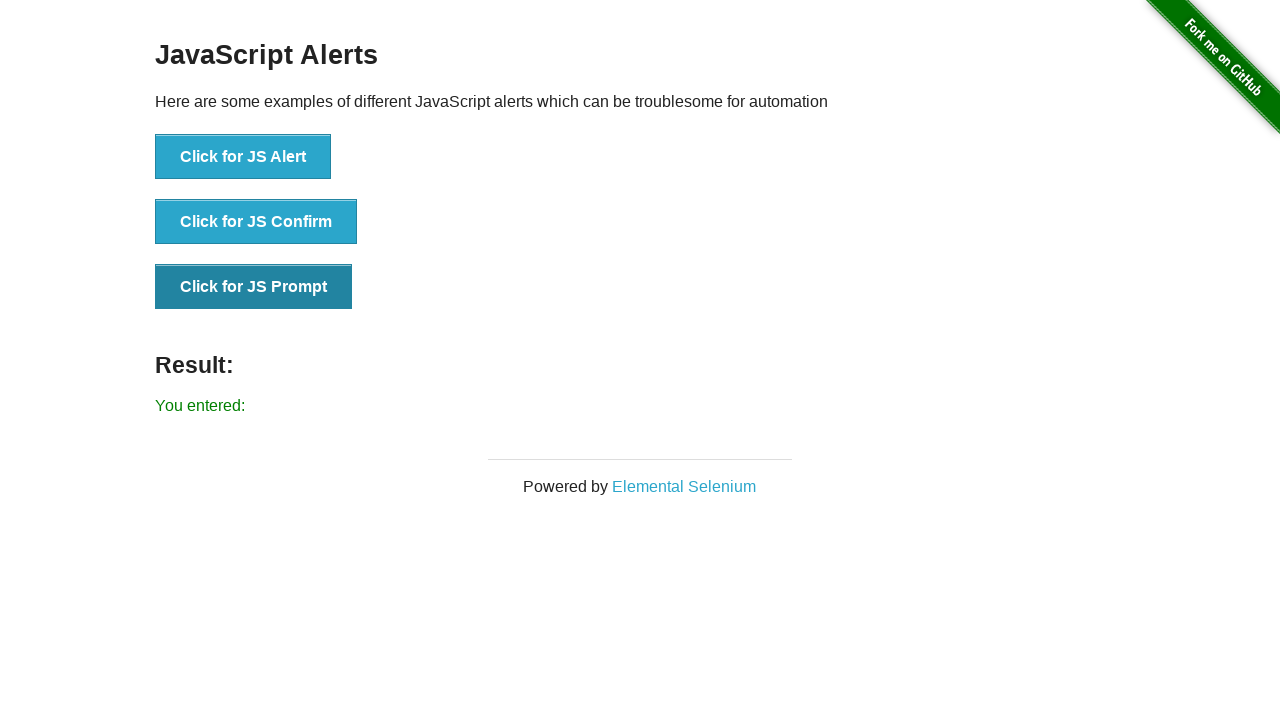